Tests implicit wait functionality by clicking an adder button and waiting for a dynamically added element to appear

Starting URL: https://www.selenium.dev/selenium/web/dynamic.html

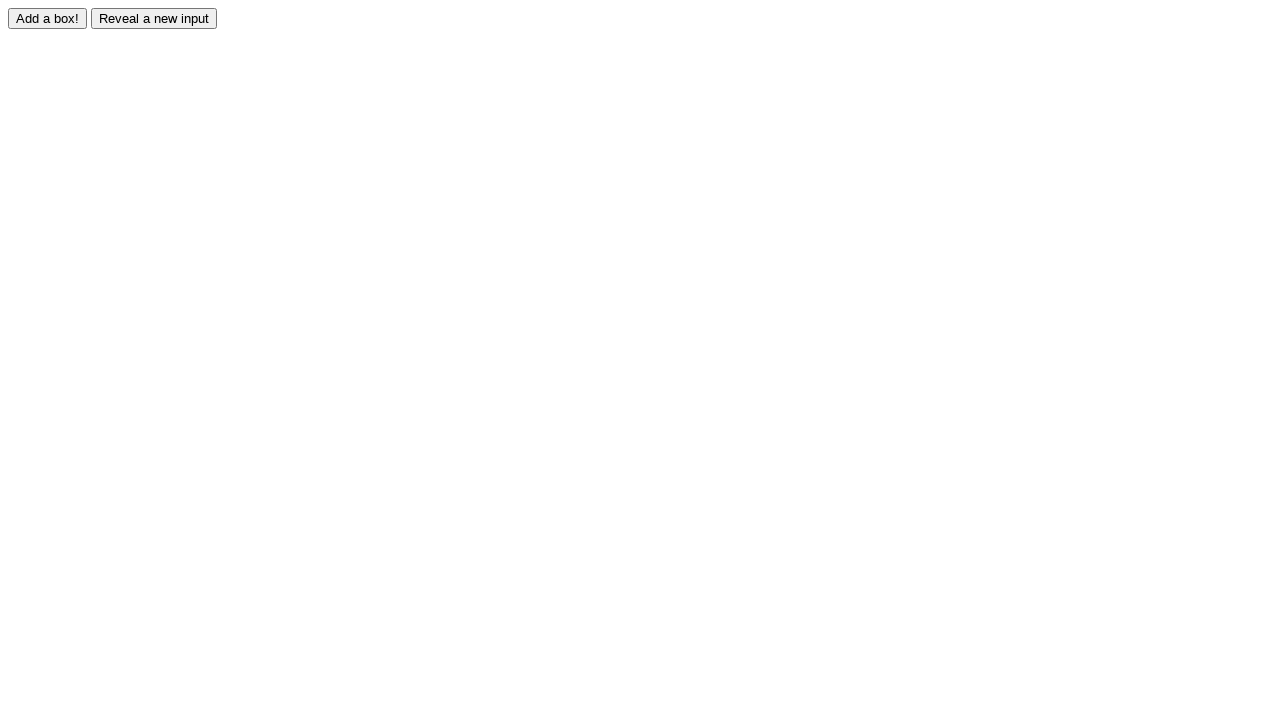

Navigated to dynamic content test page
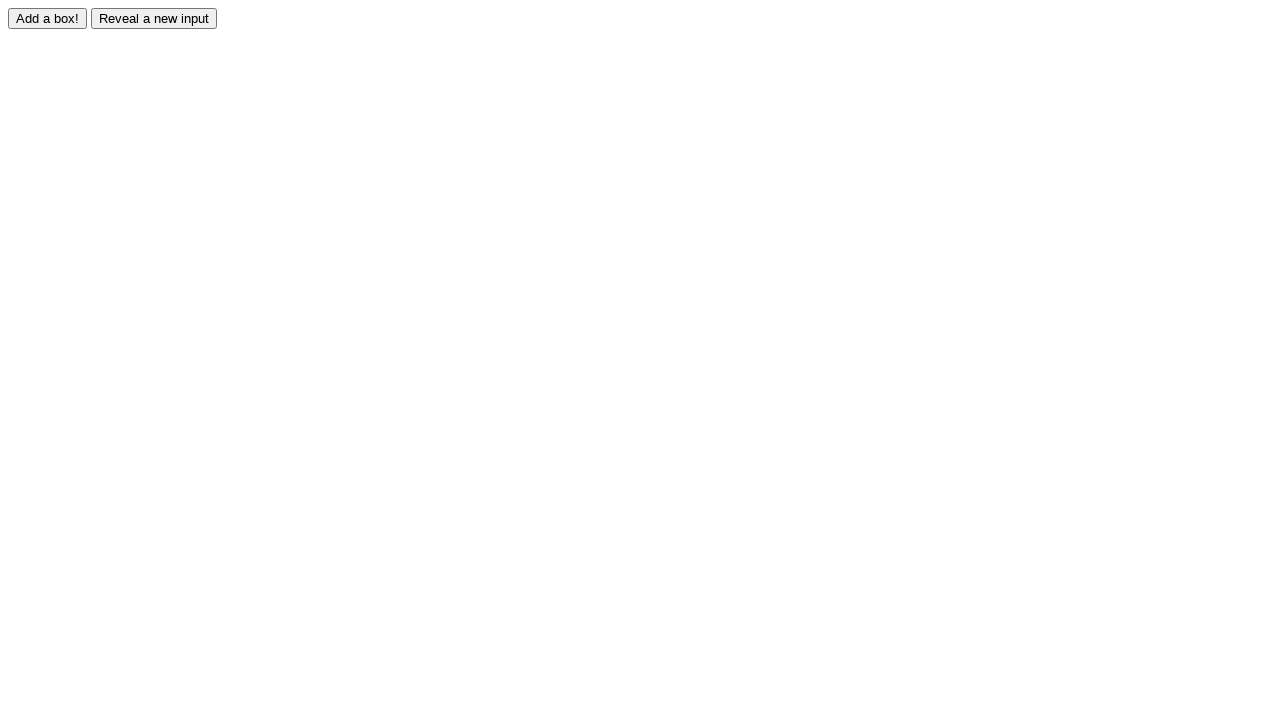

Clicked adder button to trigger dynamic content at (48, 18) on #adder
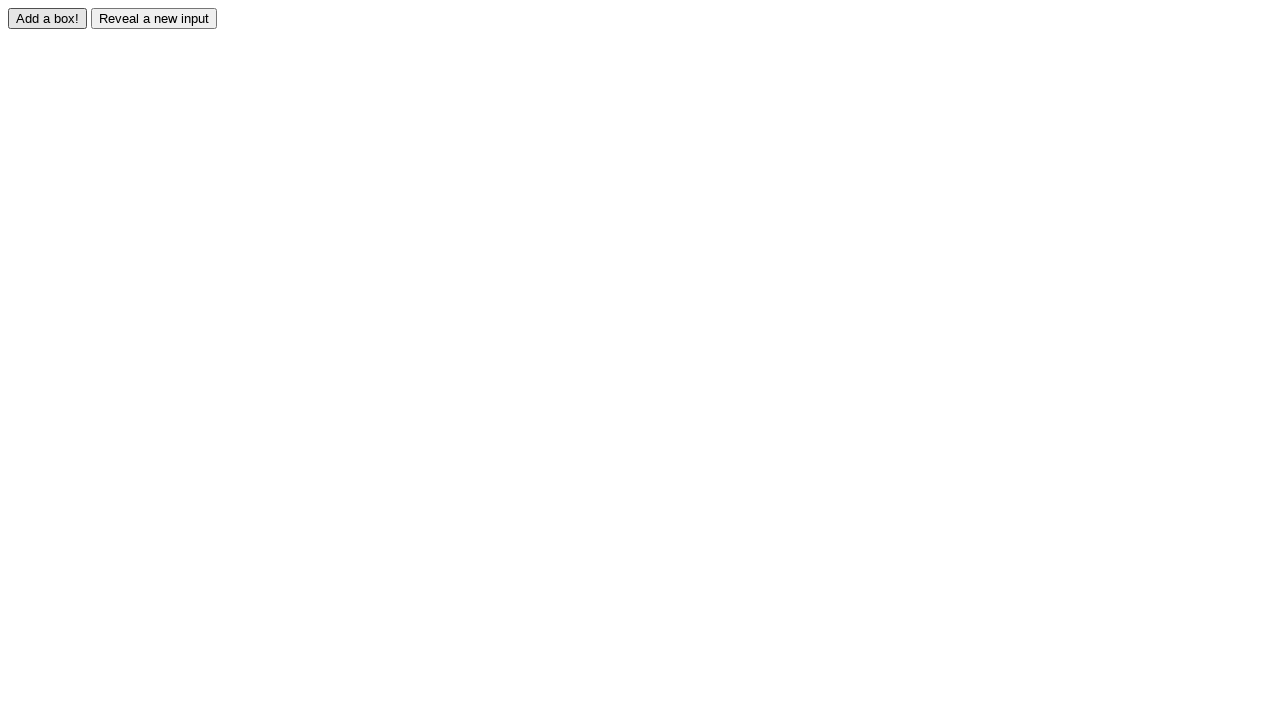

Dynamically added element appeared and implicit wait completed
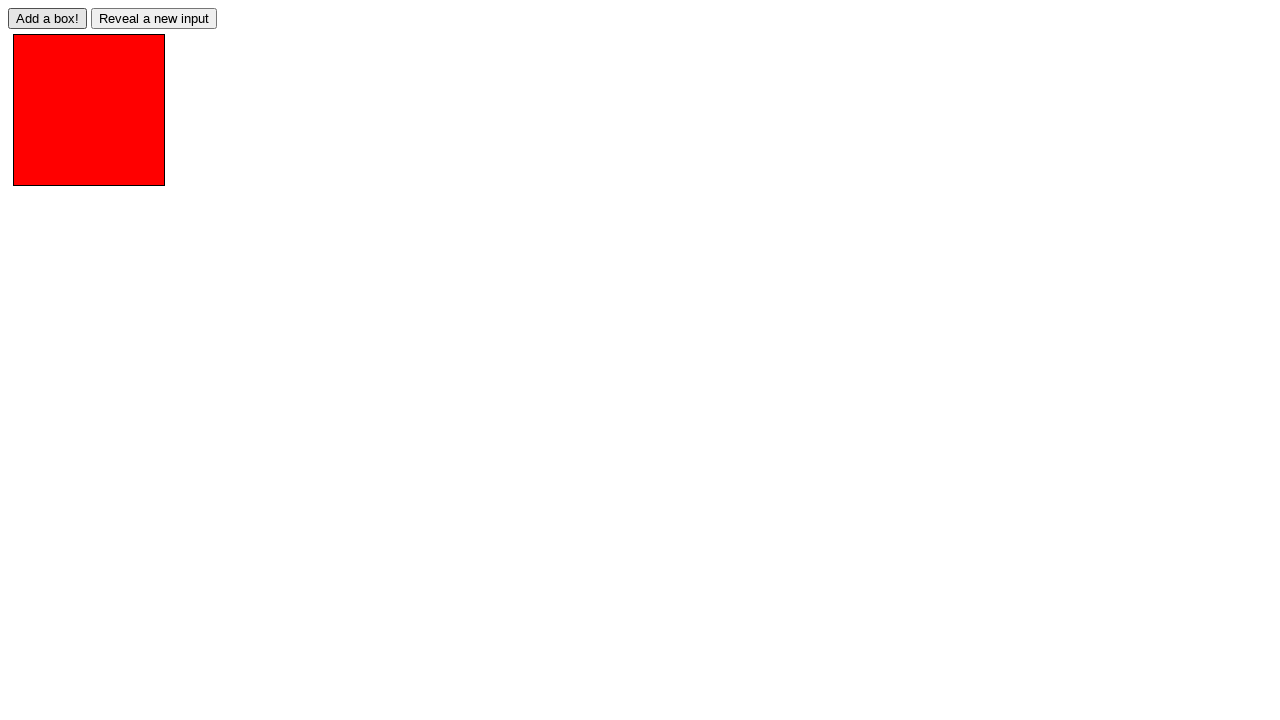

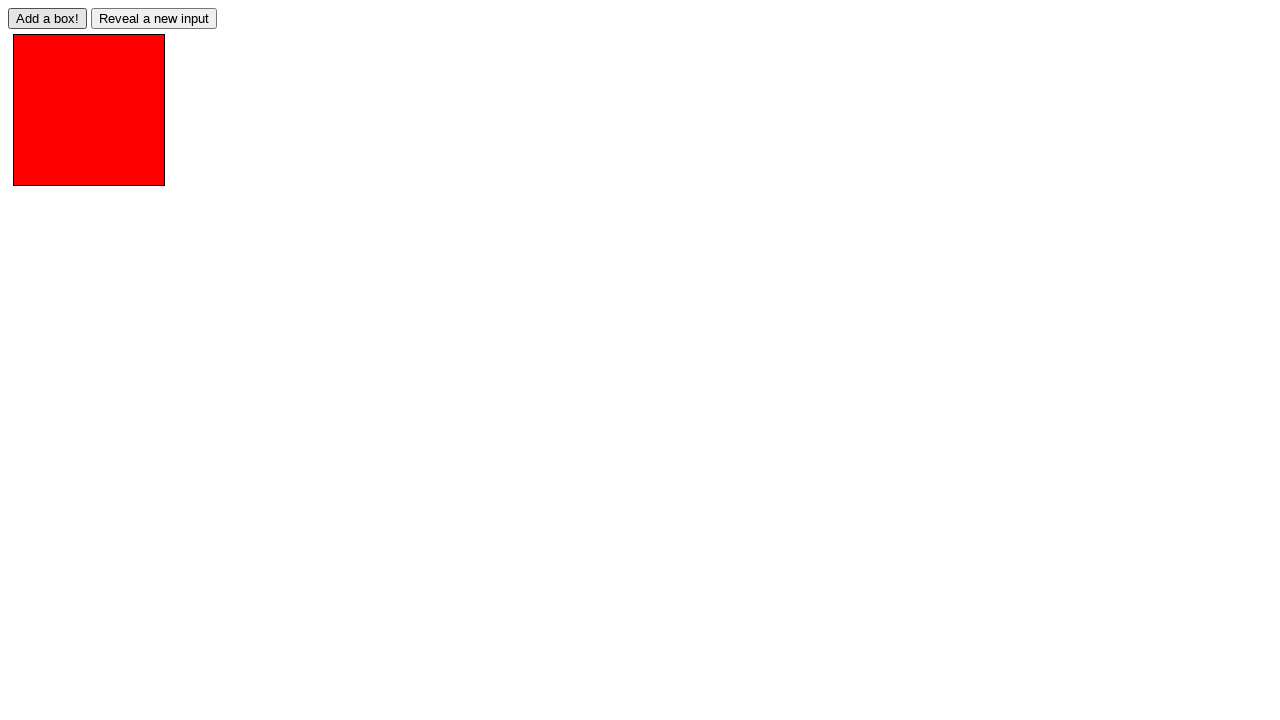